Navigates to the Bajaj Auto homepage and verifies the page loads successfully

Starting URL: https://www.bajajauto.com/

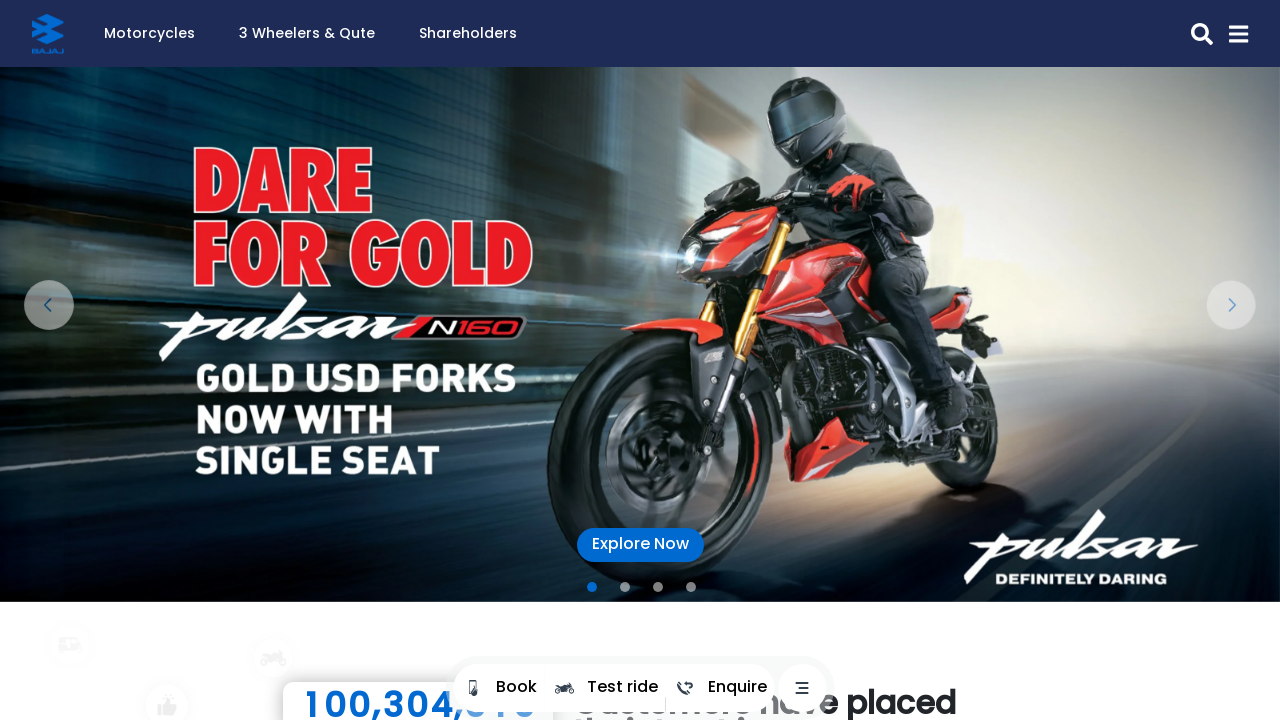

Page reached domcontentloaded state
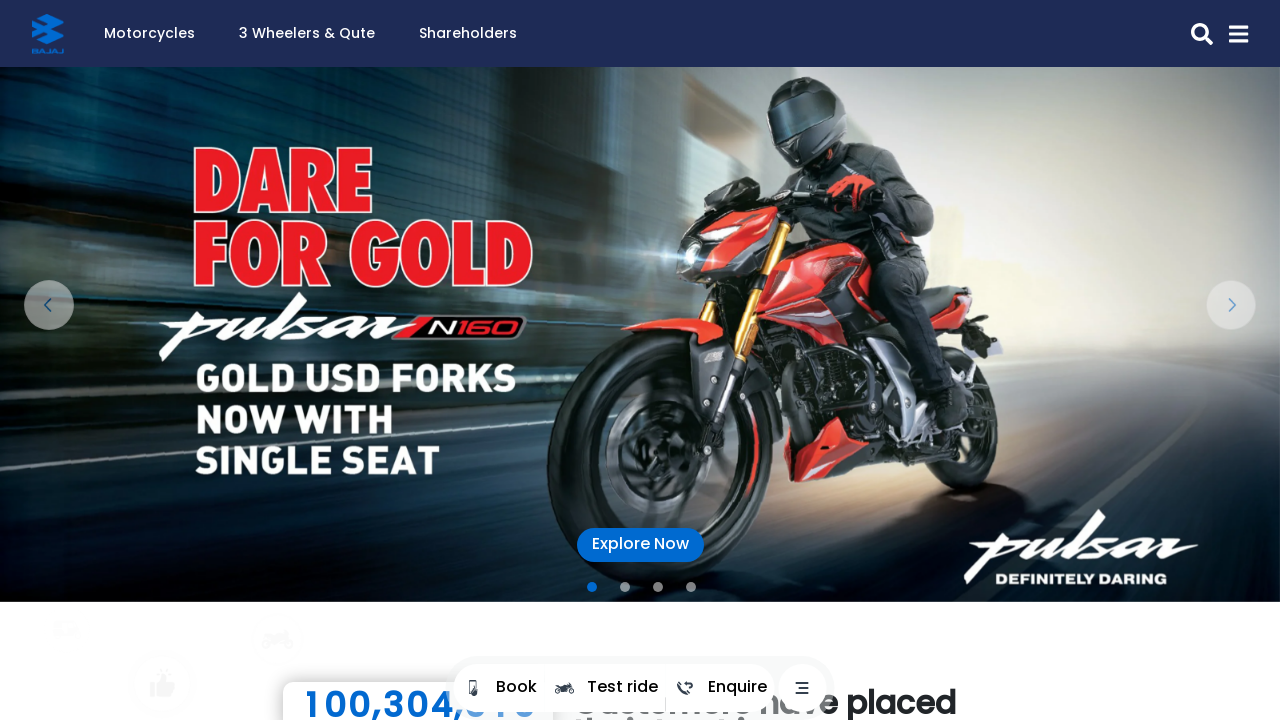

Body element is present - Bajaj Auto homepage loaded successfully
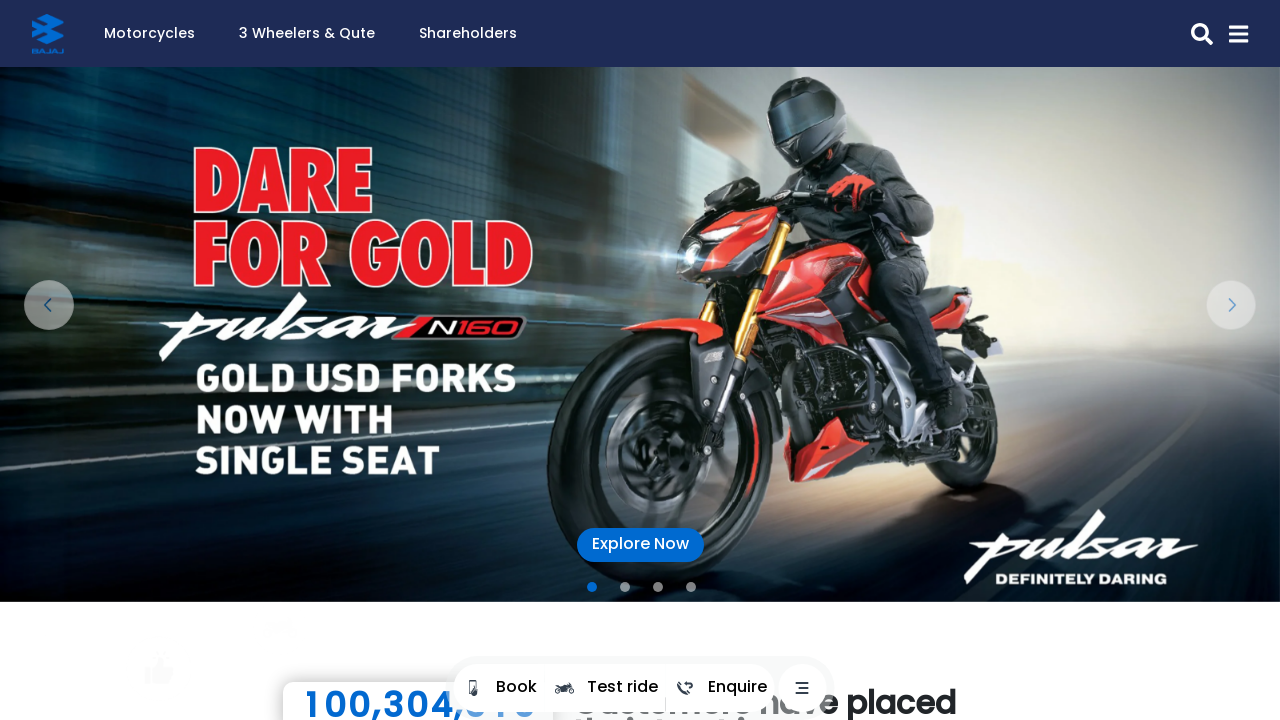

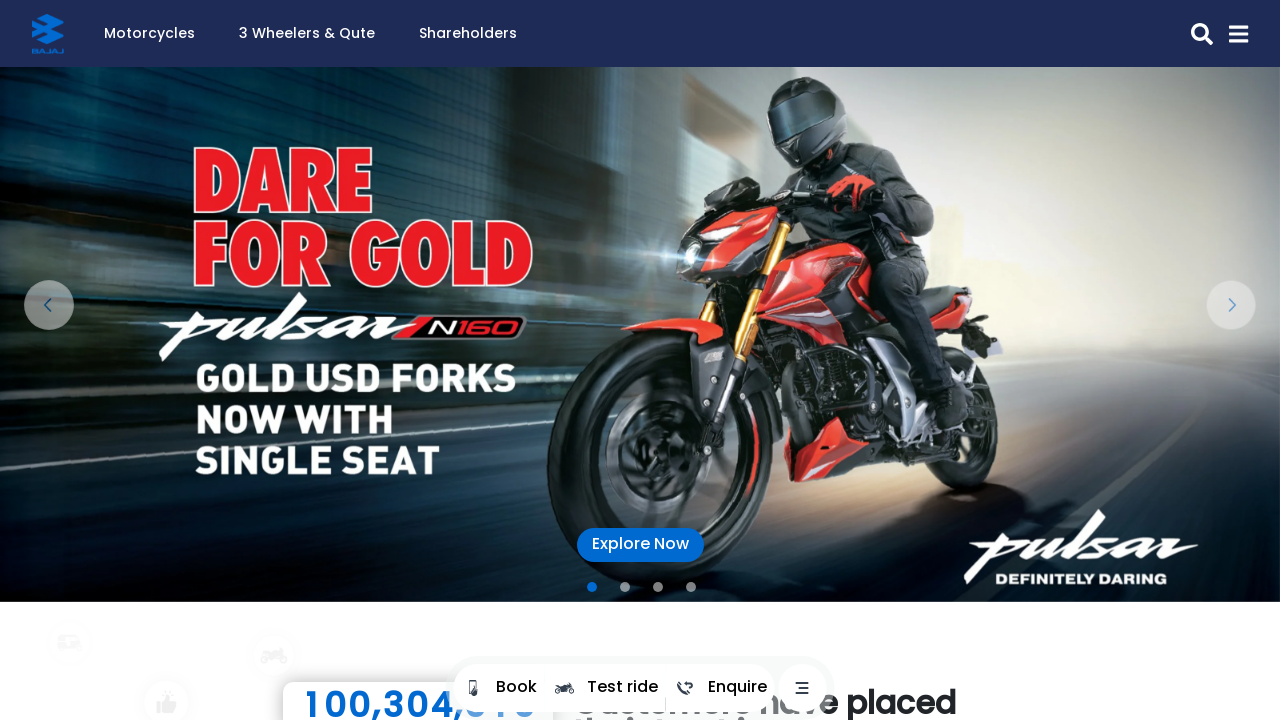